Tests handling of a JavaScript prompt dialog by clicking Cancel to dismiss it without entering text

Starting URL: https://the-internet.herokuapp.com/javascript_alerts

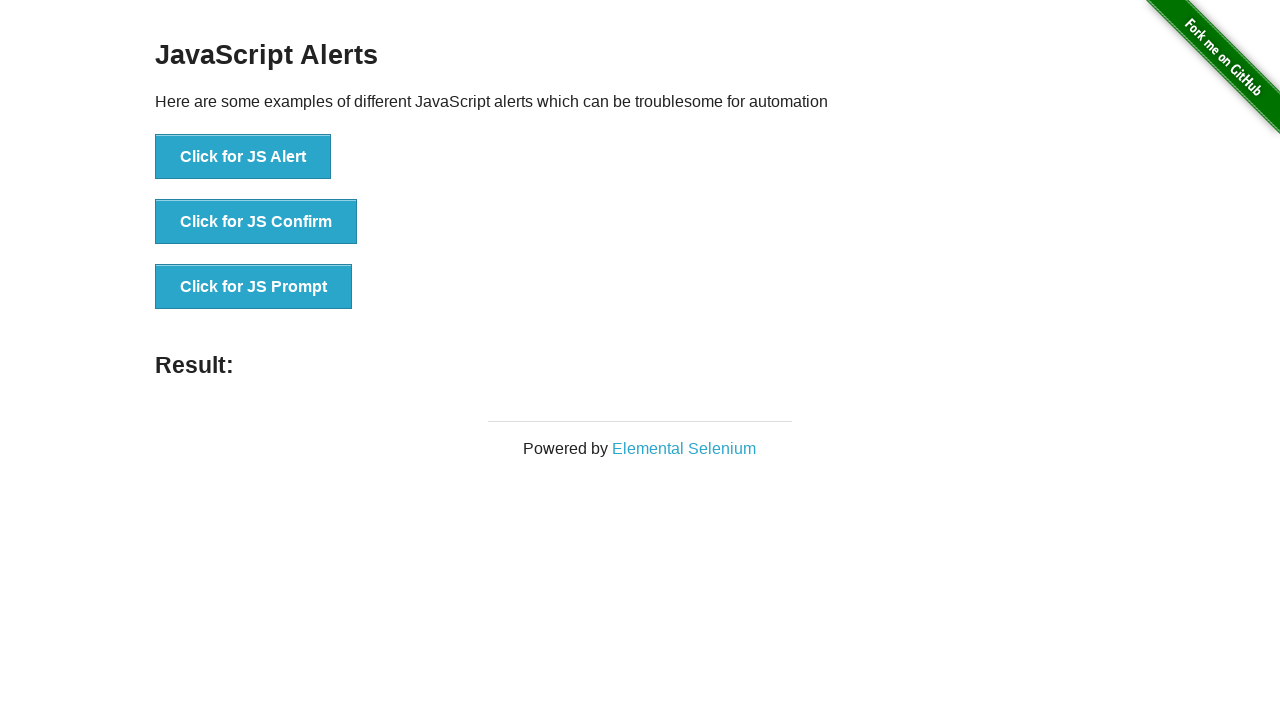

Set up dialog handler to dismiss prompt dialogs
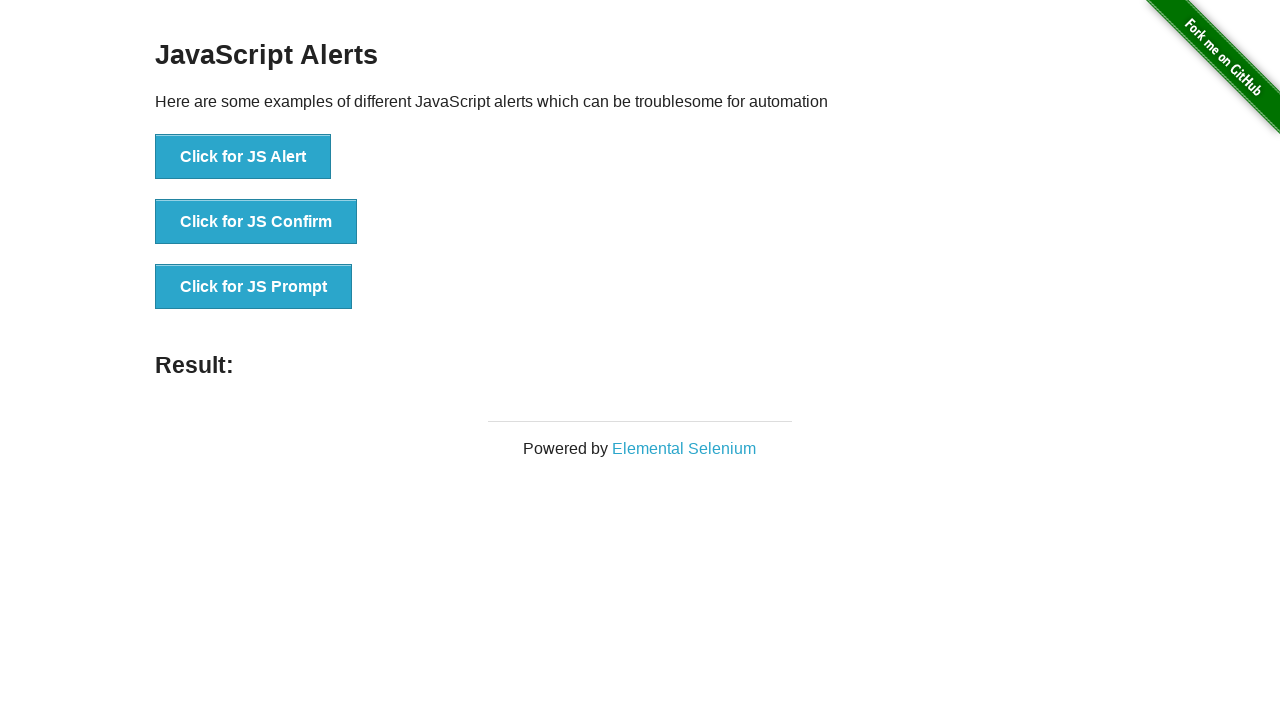

Clicked button to trigger JavaScript prompt dialog at (254, 287) on text=Click for JS Prompt
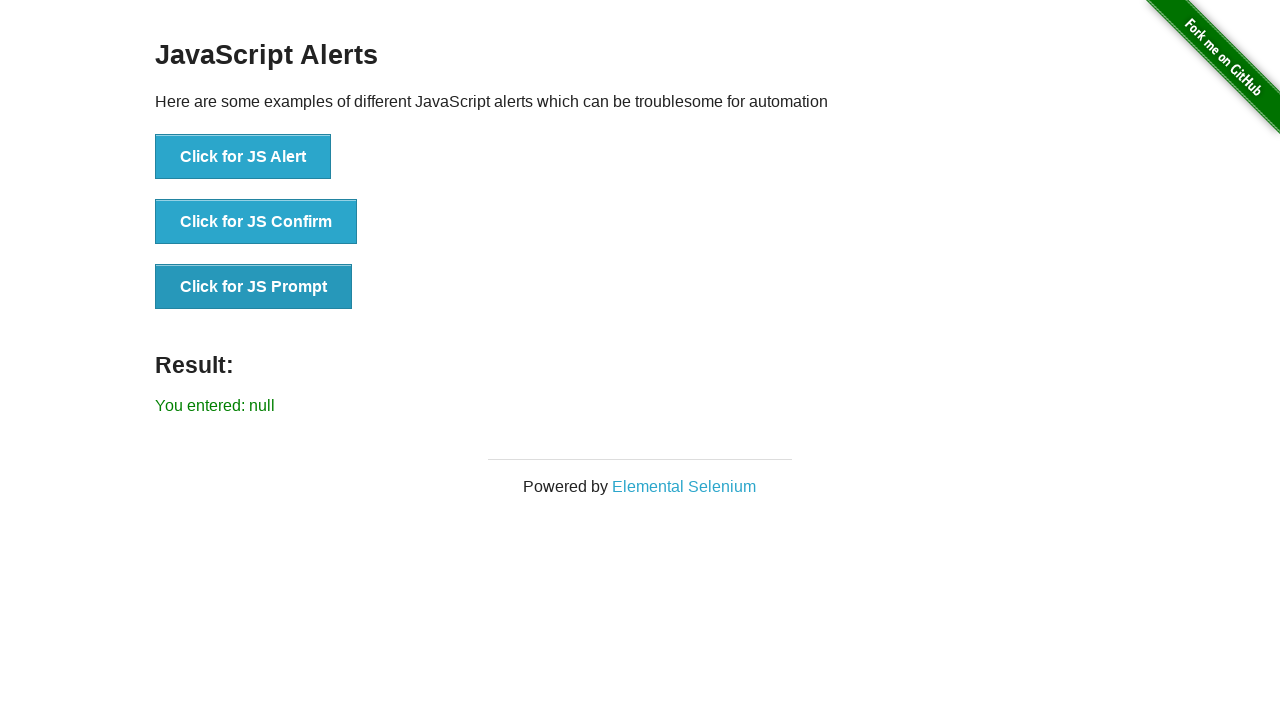

Result element appeared after dismissing prompt
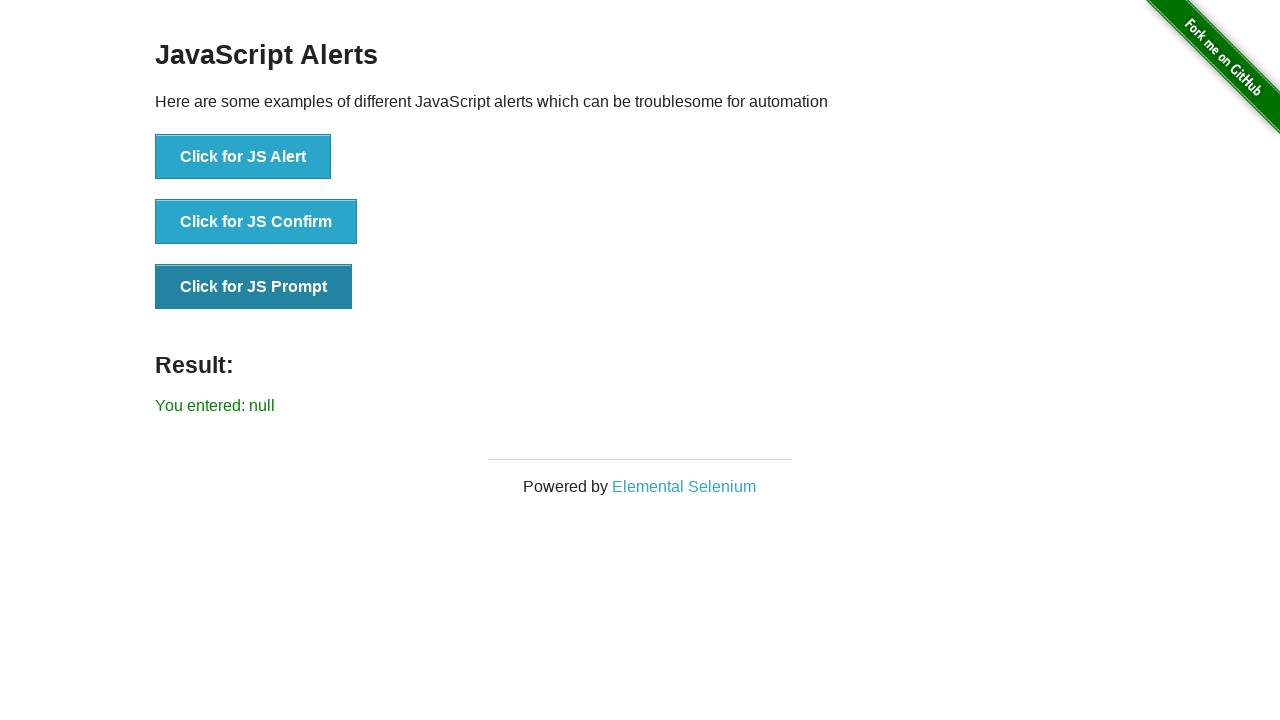

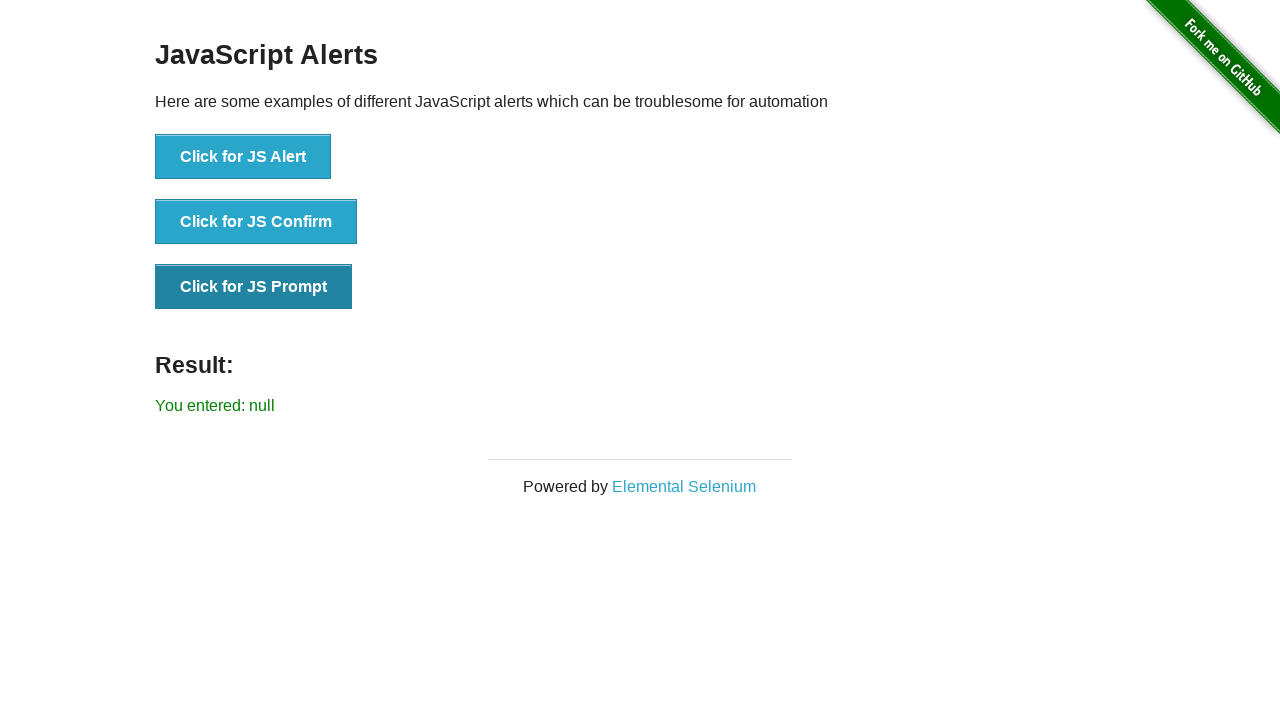